Tests auto-suggestive dropdown functionality by typing a partial country name and selecting "Saudi Arabia" from the suggestions

Starting URL: https://rahulshettyacademy.com/dropdownsPractise/

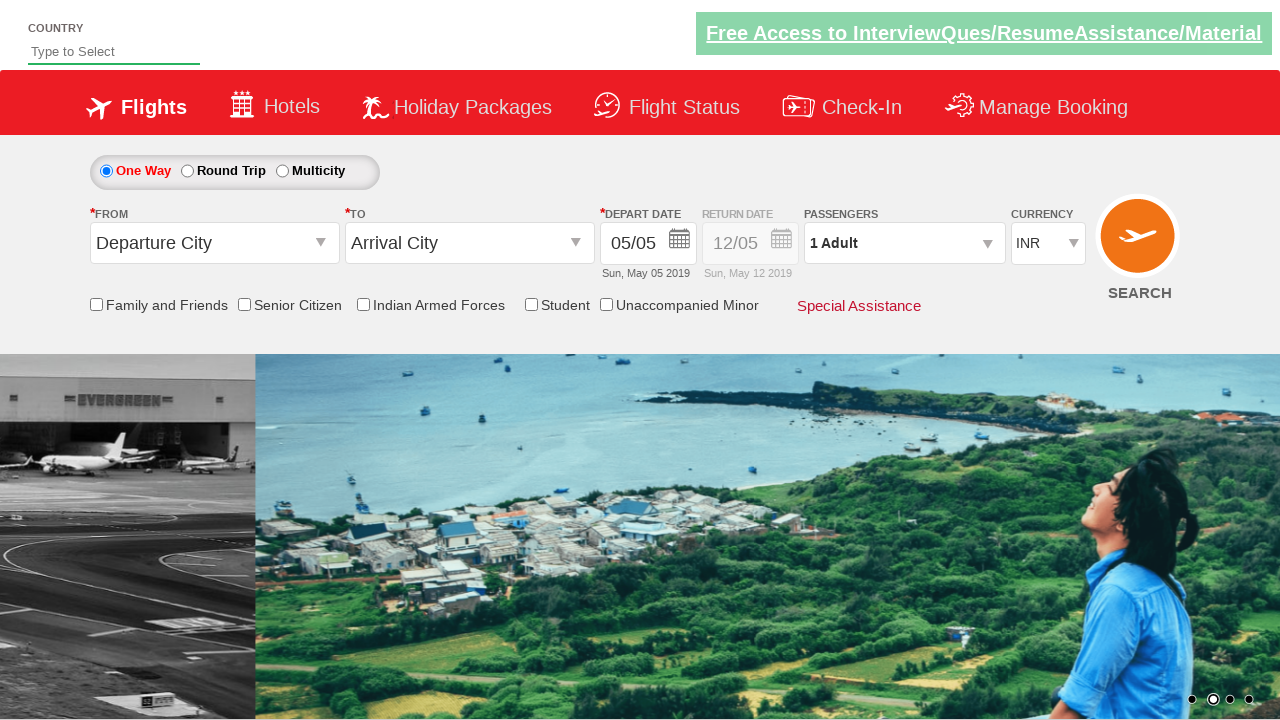

Typed 'bia' in auto-suggest input field on #autosuggest
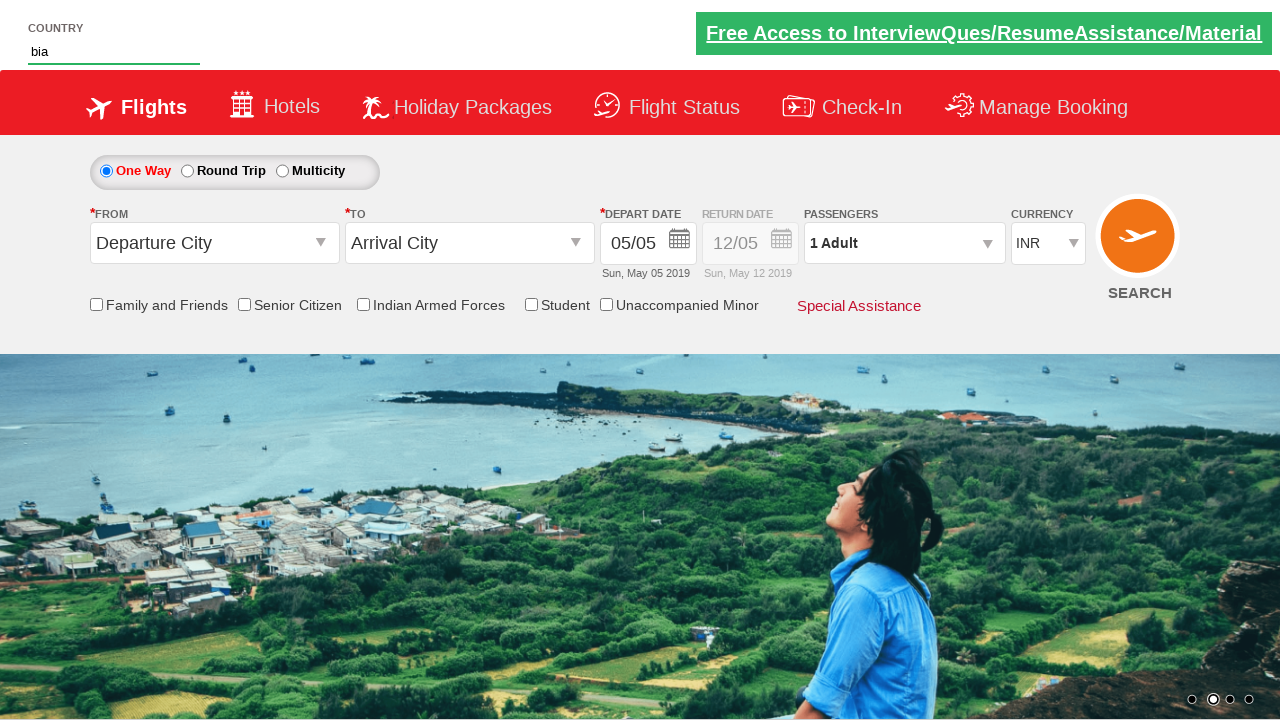

Waited for auto-suggest dropdown suggestions to appear
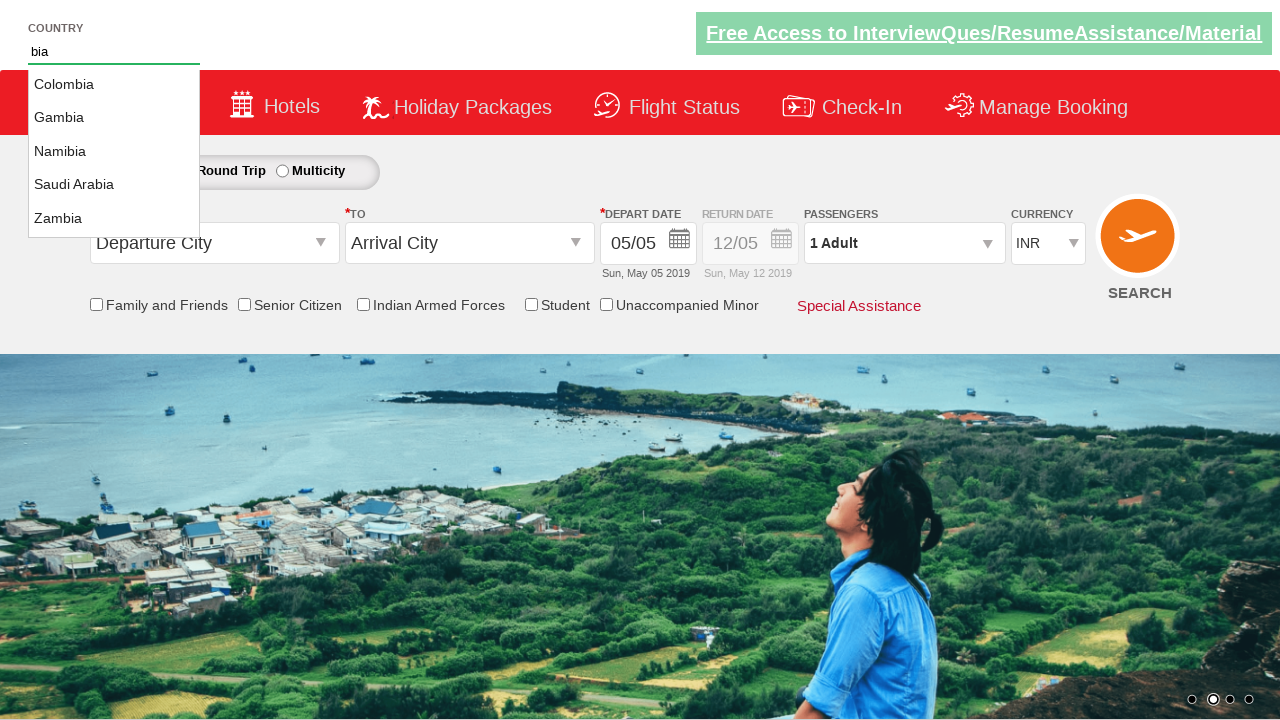

Selected 'Saudi Arabia' from the auto-suggest dropdown at (114, 185) on li.ui-menu-item a:text-is('Saudi Arabia')
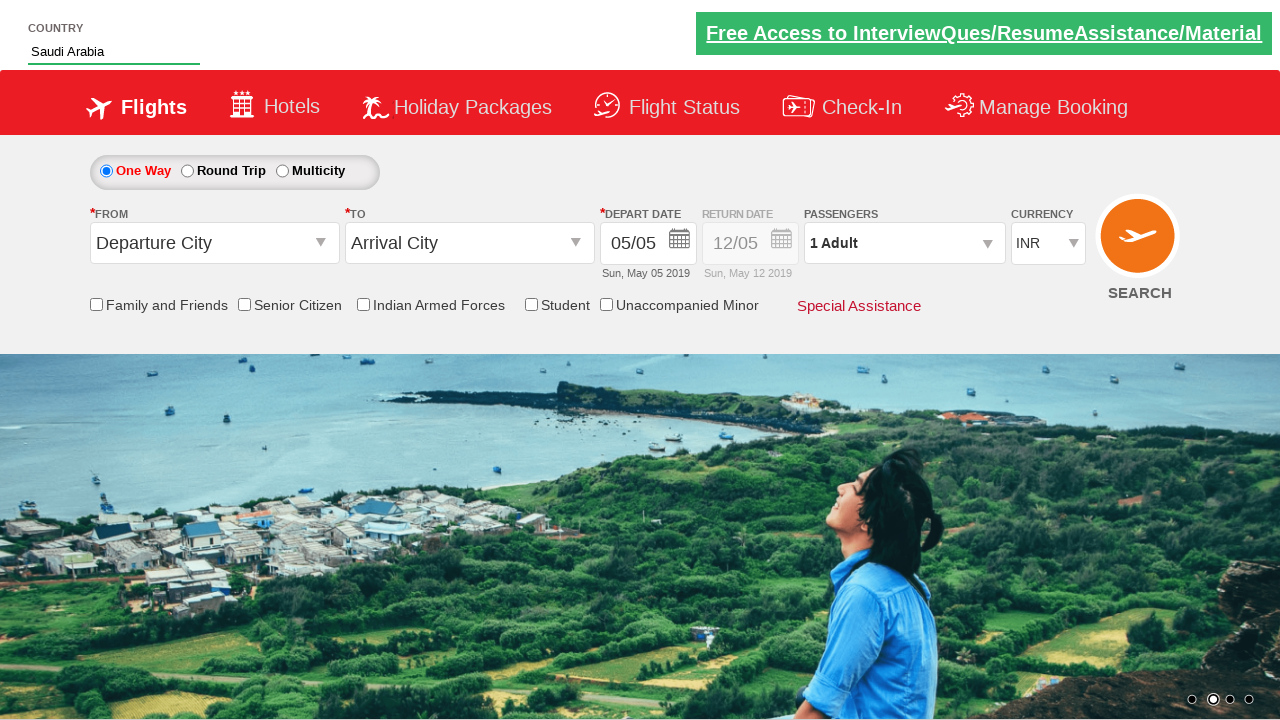

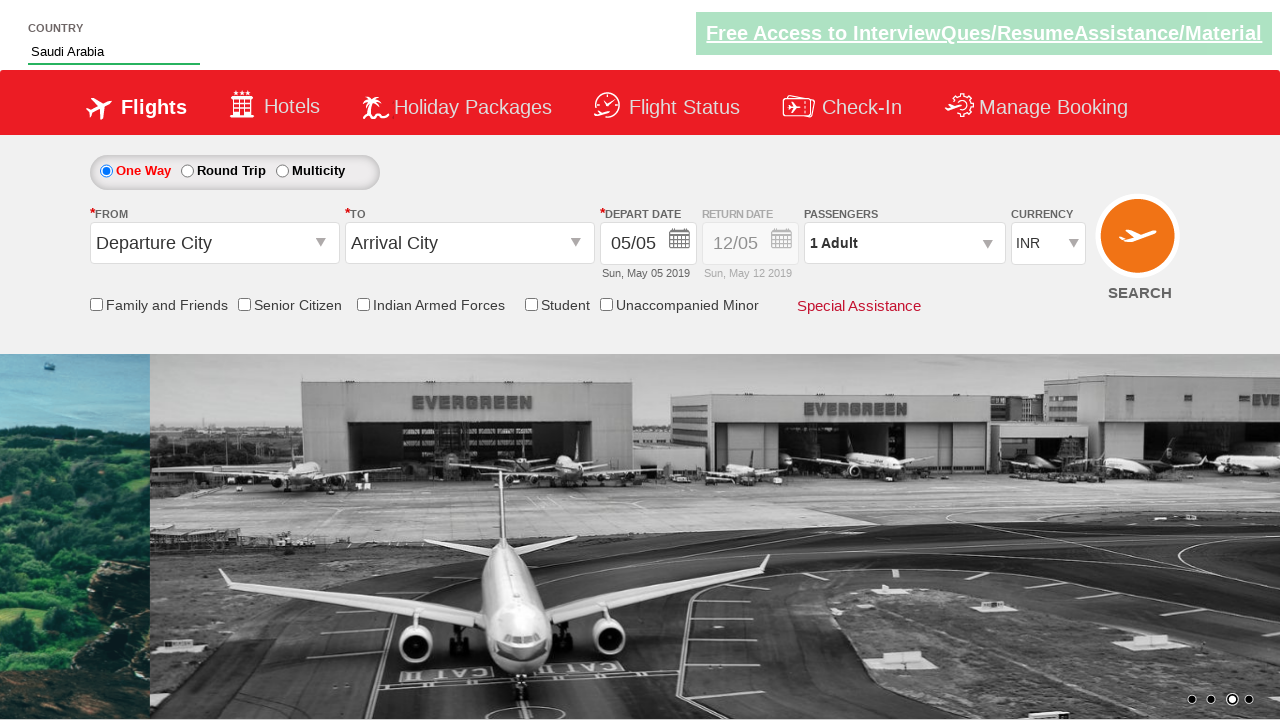